Tests drag and drop functionality on the jQuery UI droppable demo page by dragging a draggable element onto a droppable target within an iframe.

Starting URL: https://jqueryui.com/droppable/

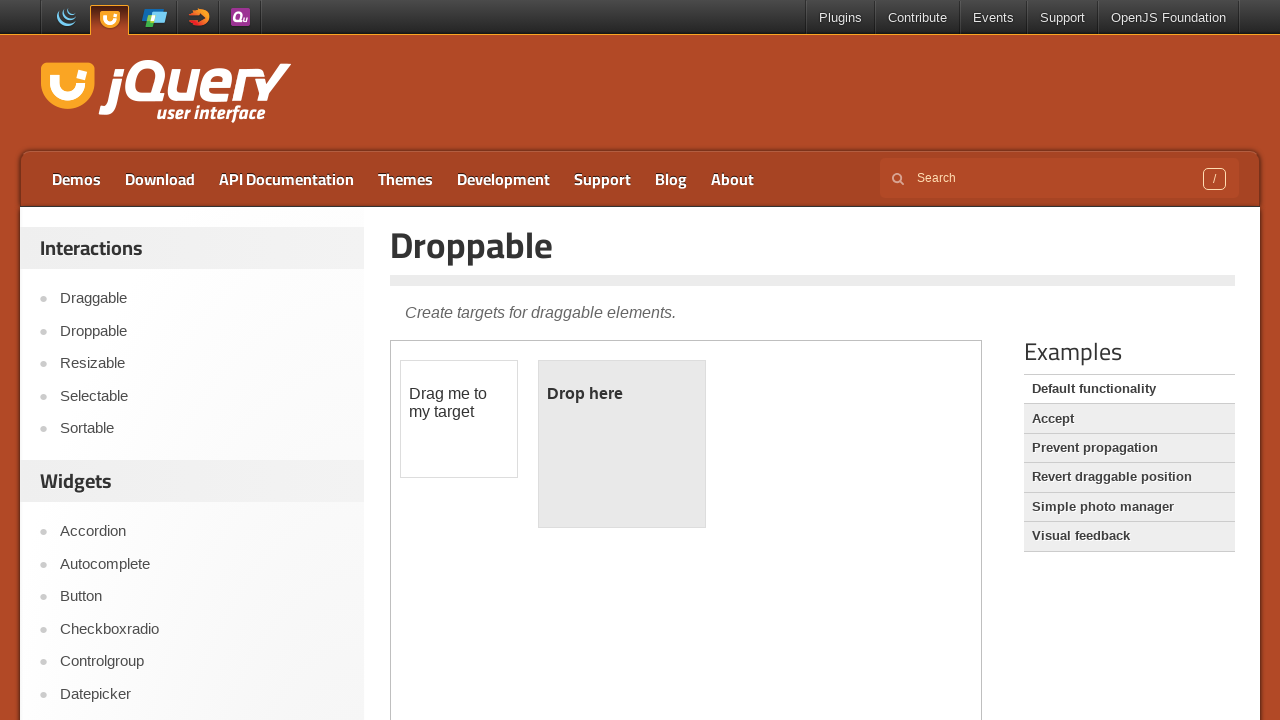

Located the demo iframe containing drag and drop elements
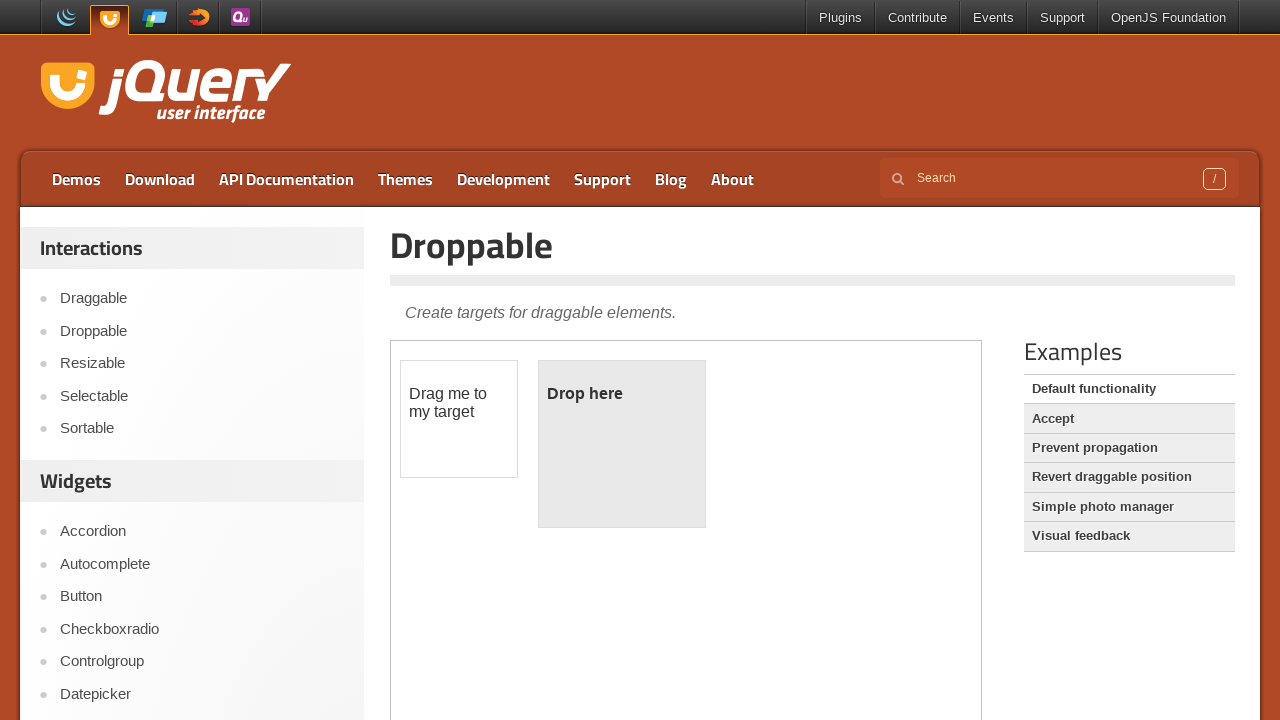

Located the draggable element within the iframe
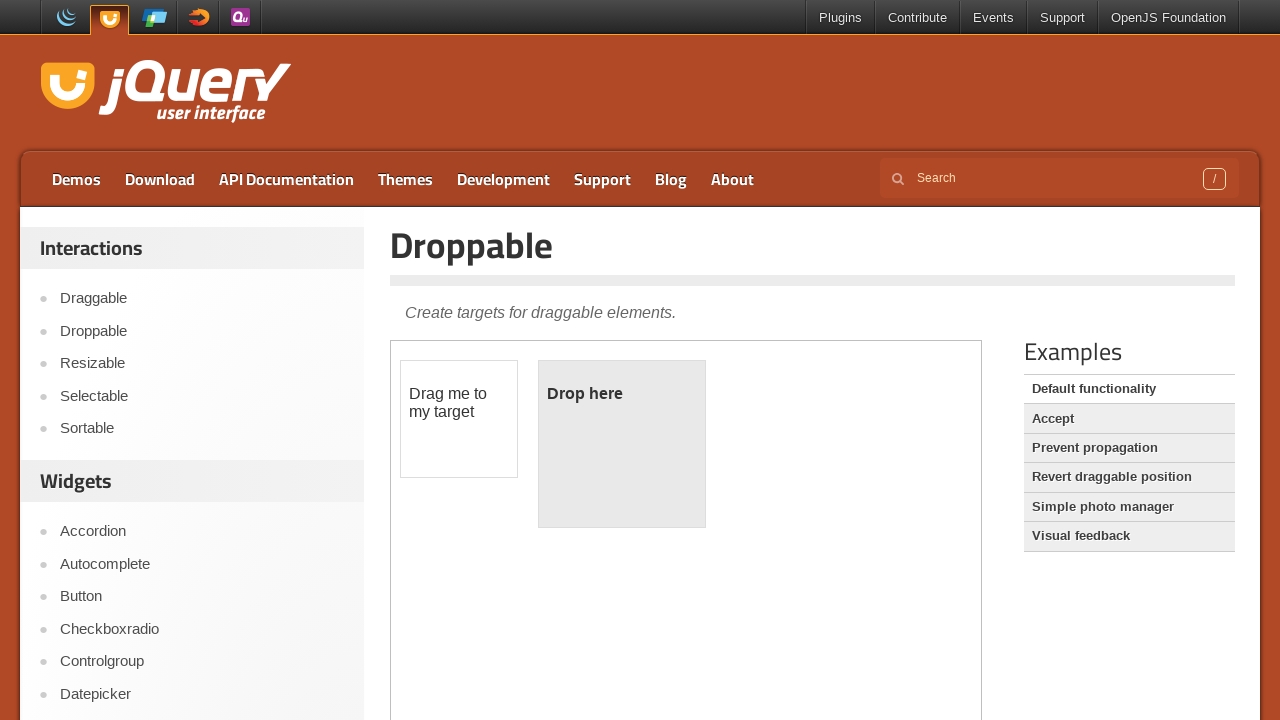

Located the droppable target element within the iframe
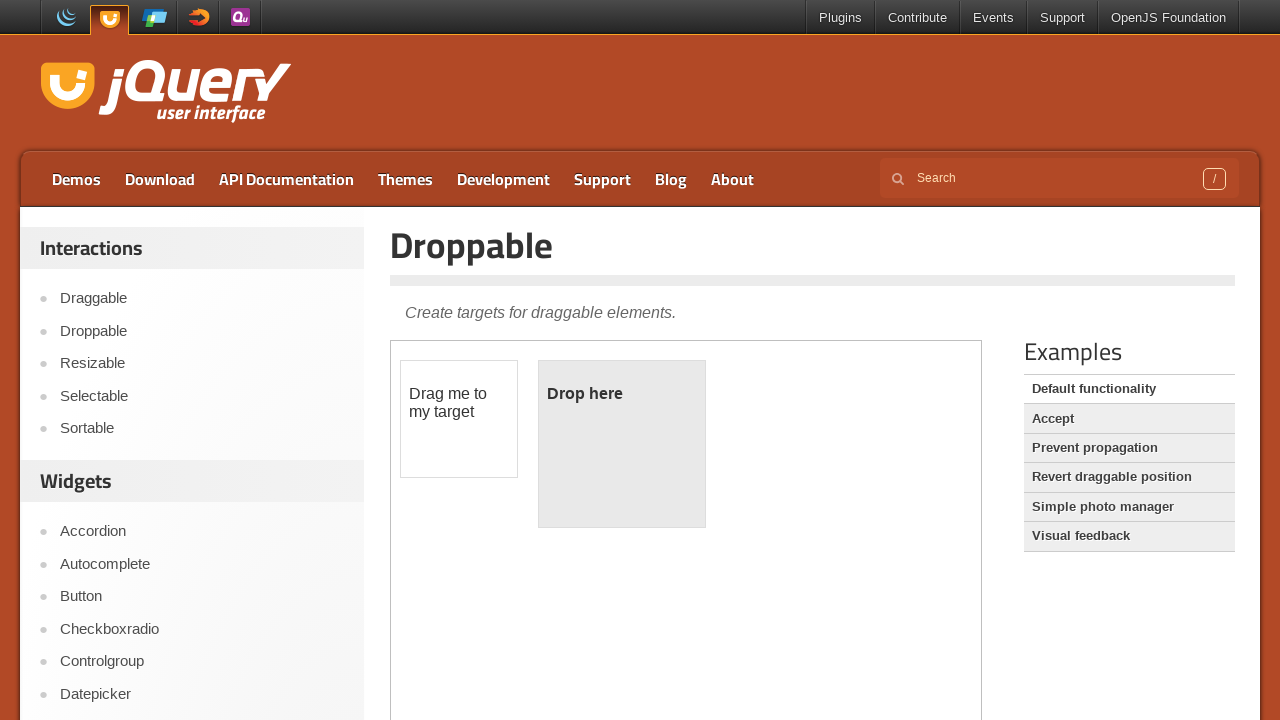

Dragged the draggable element onto the droppable target at (622, 444)
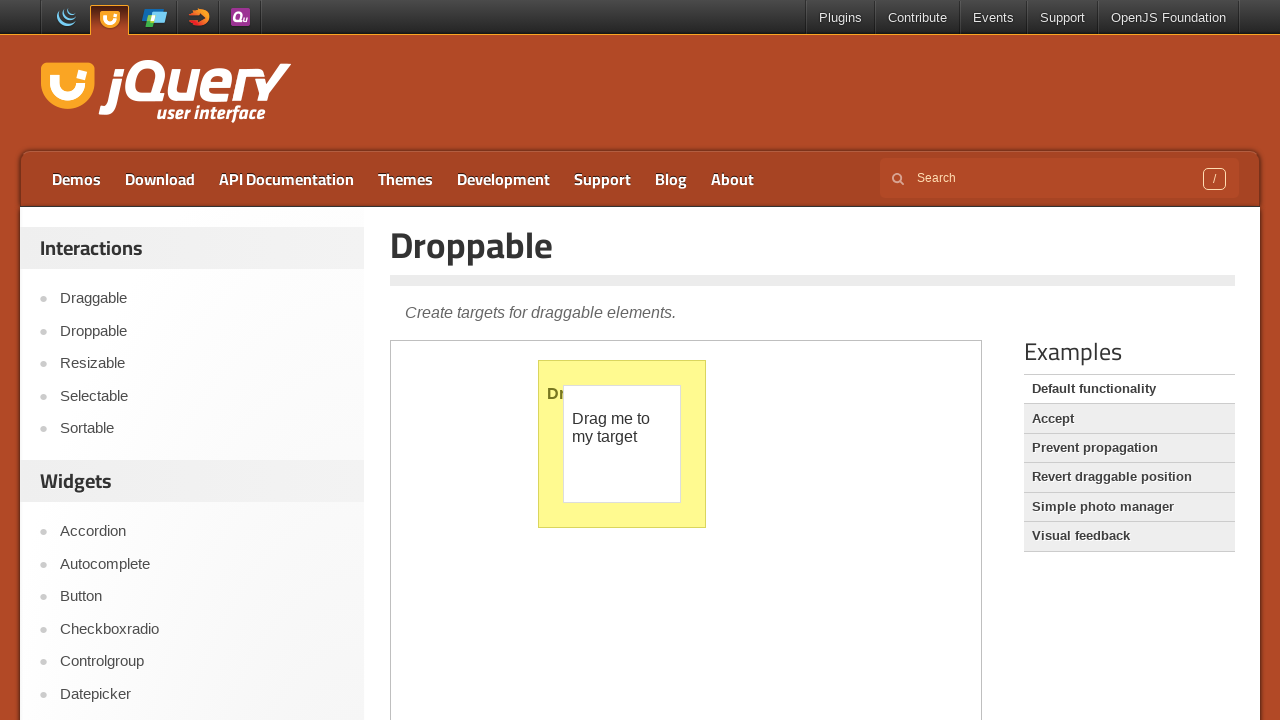

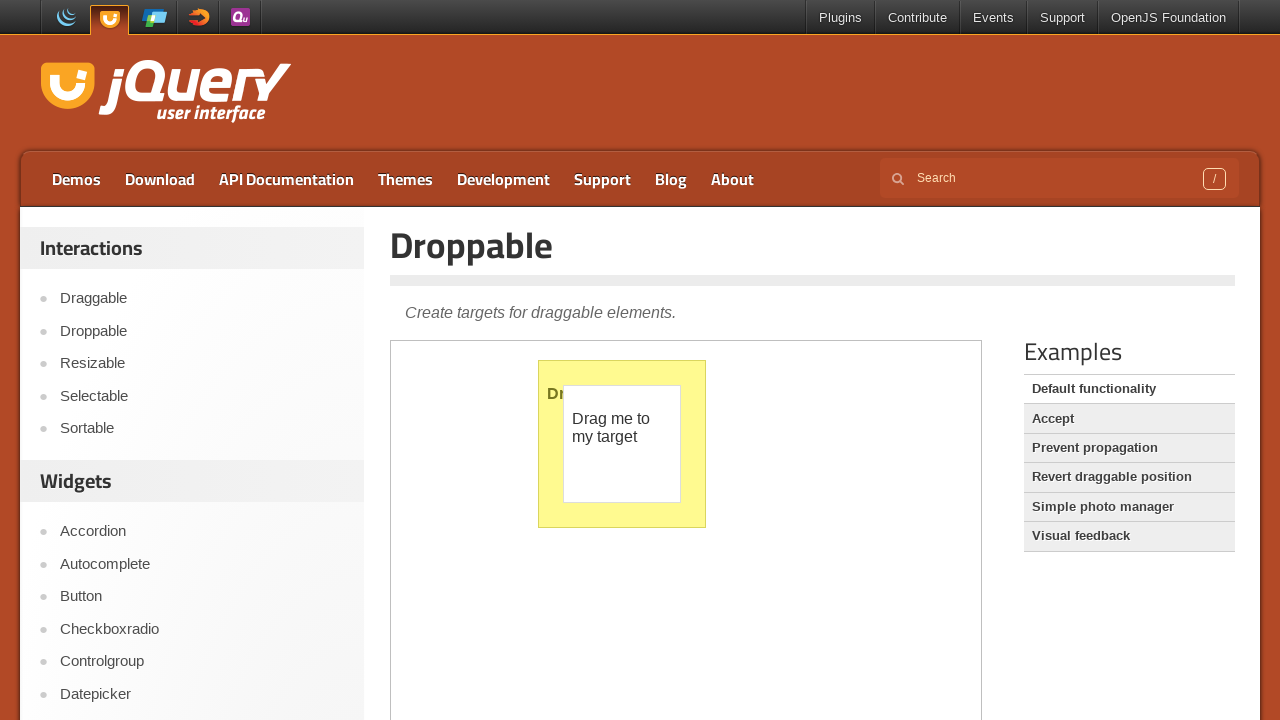